Tests window switching functionality by clicking a link that opens a new window, extracting text from the child window, and using that text to fill a field in the parent window

Starting URL: https://rahulshettyacademy.com/loginpagePractise/

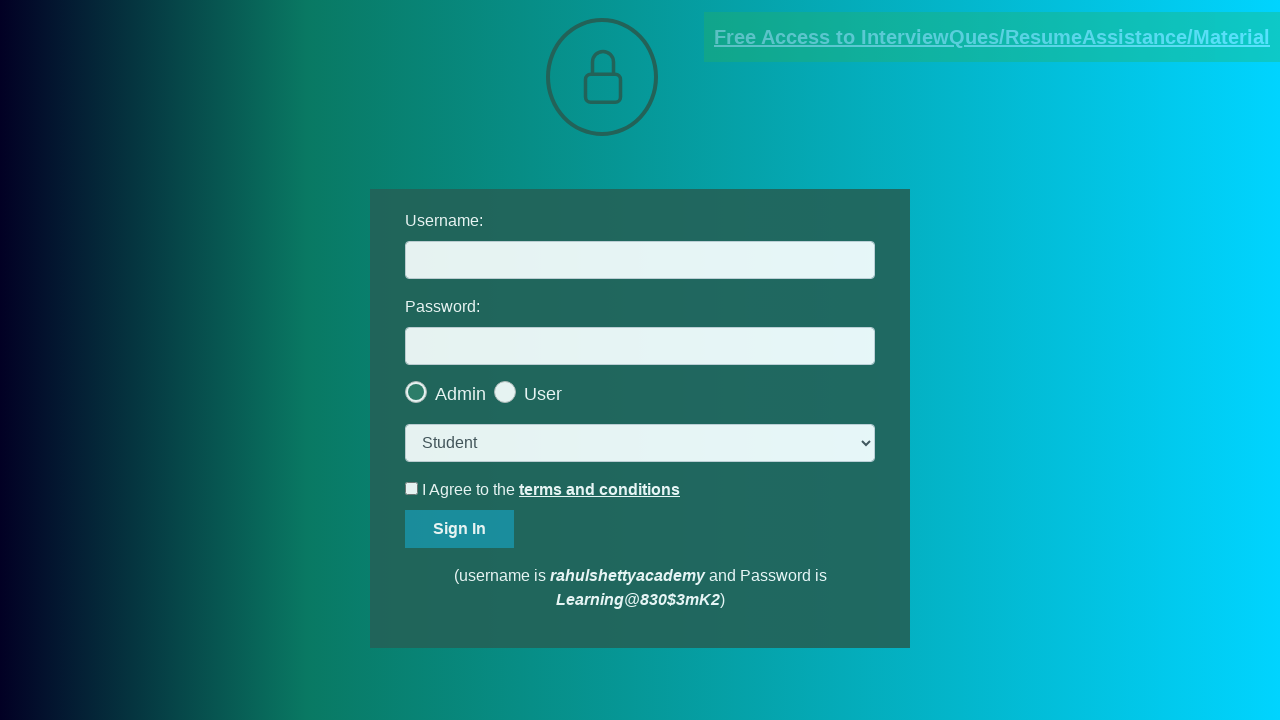

Navigated to login page
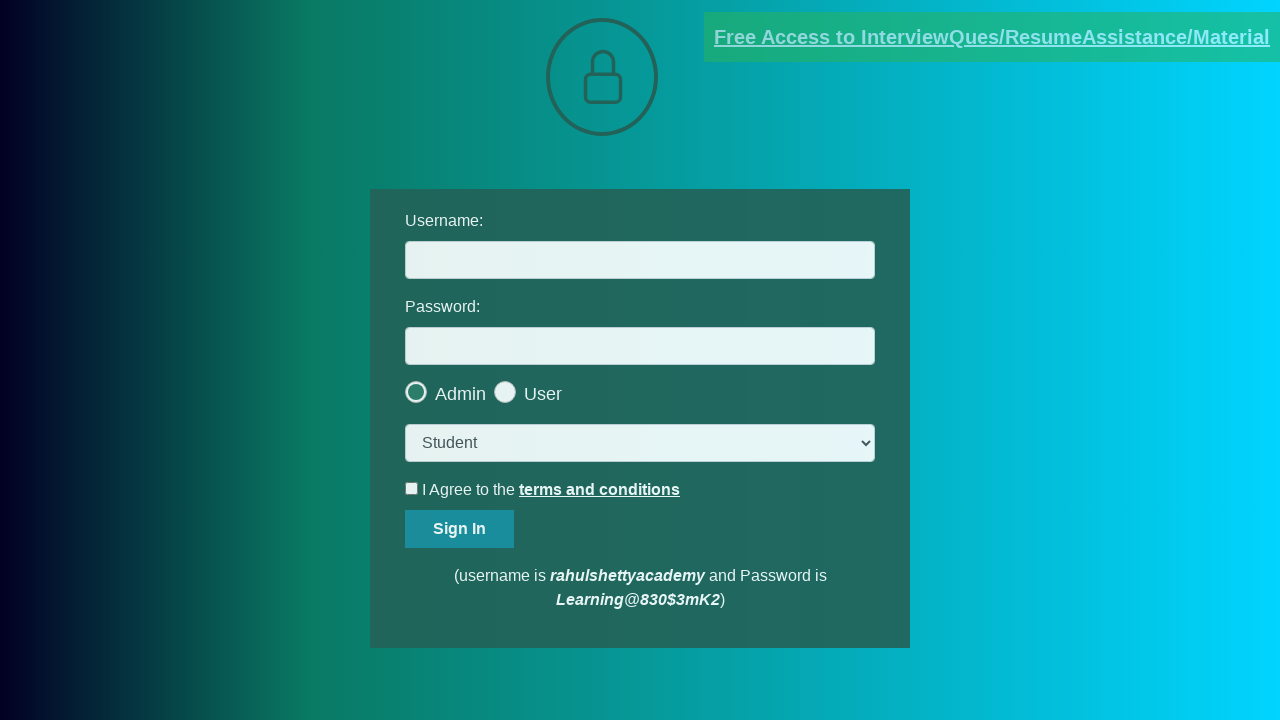

Clicked blinking text link to open new window at (992, 37) on .blinkingText
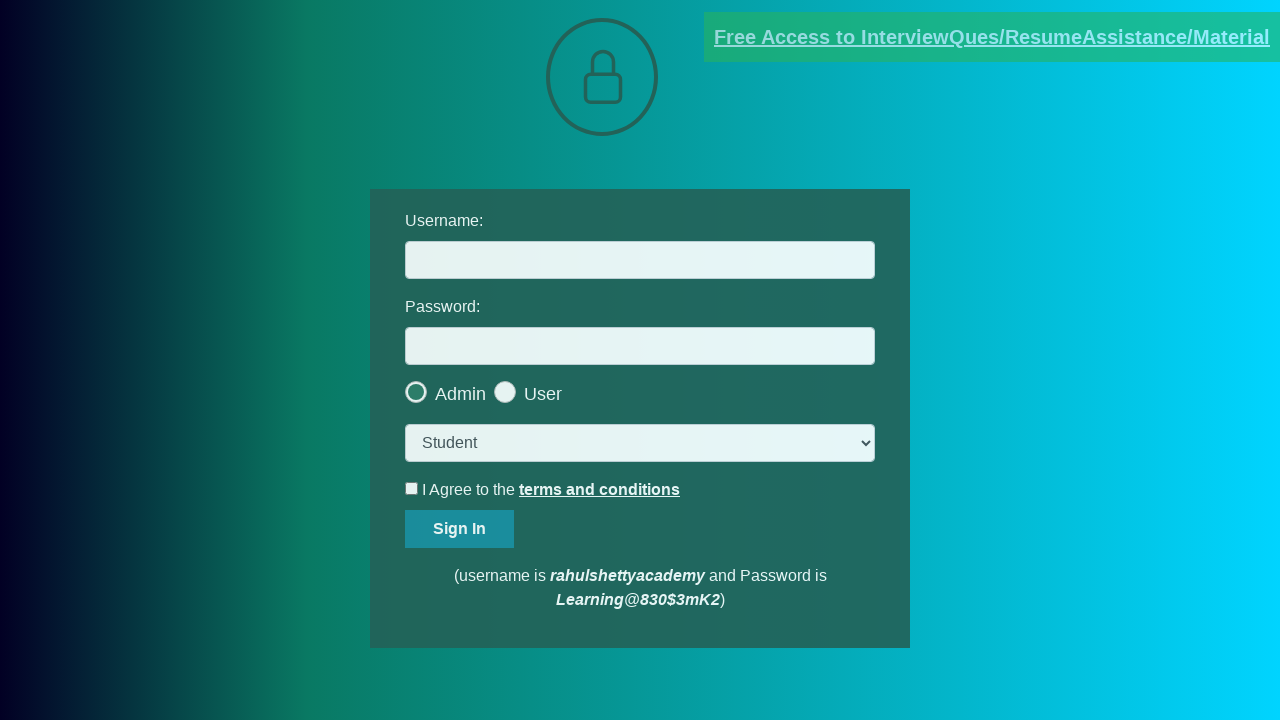

New window opened and captured
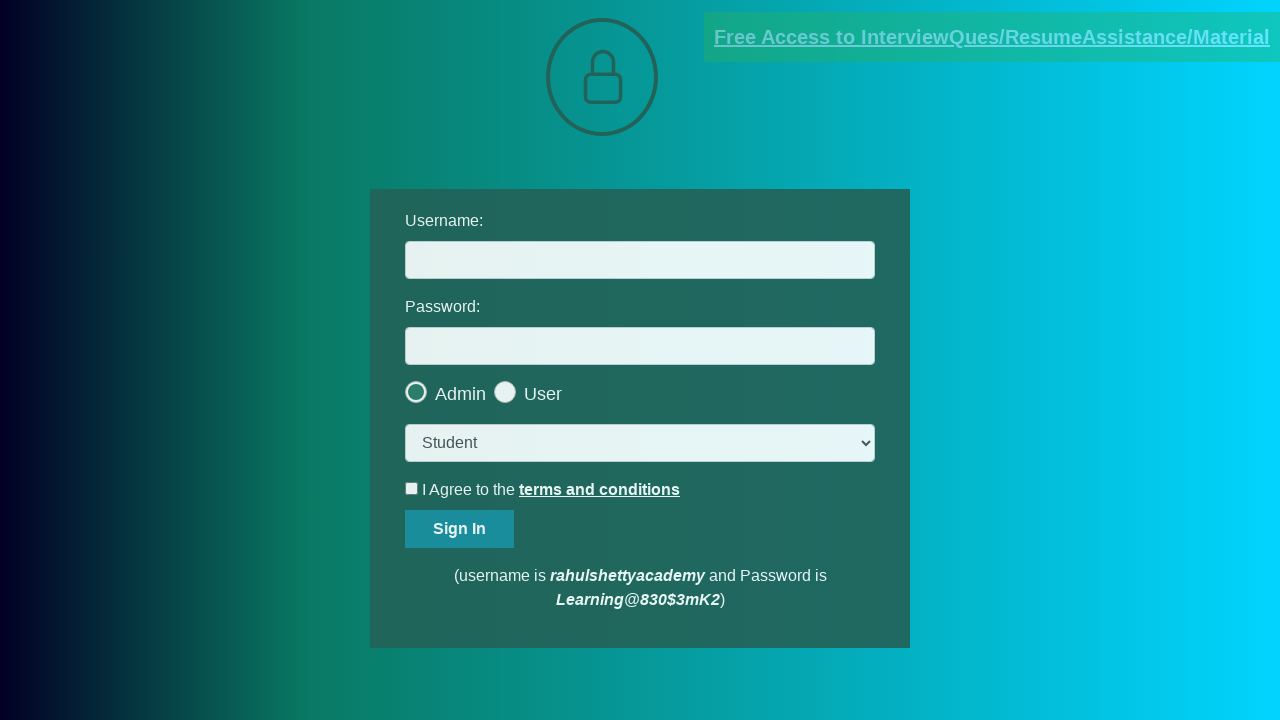

Extracted text from child window element
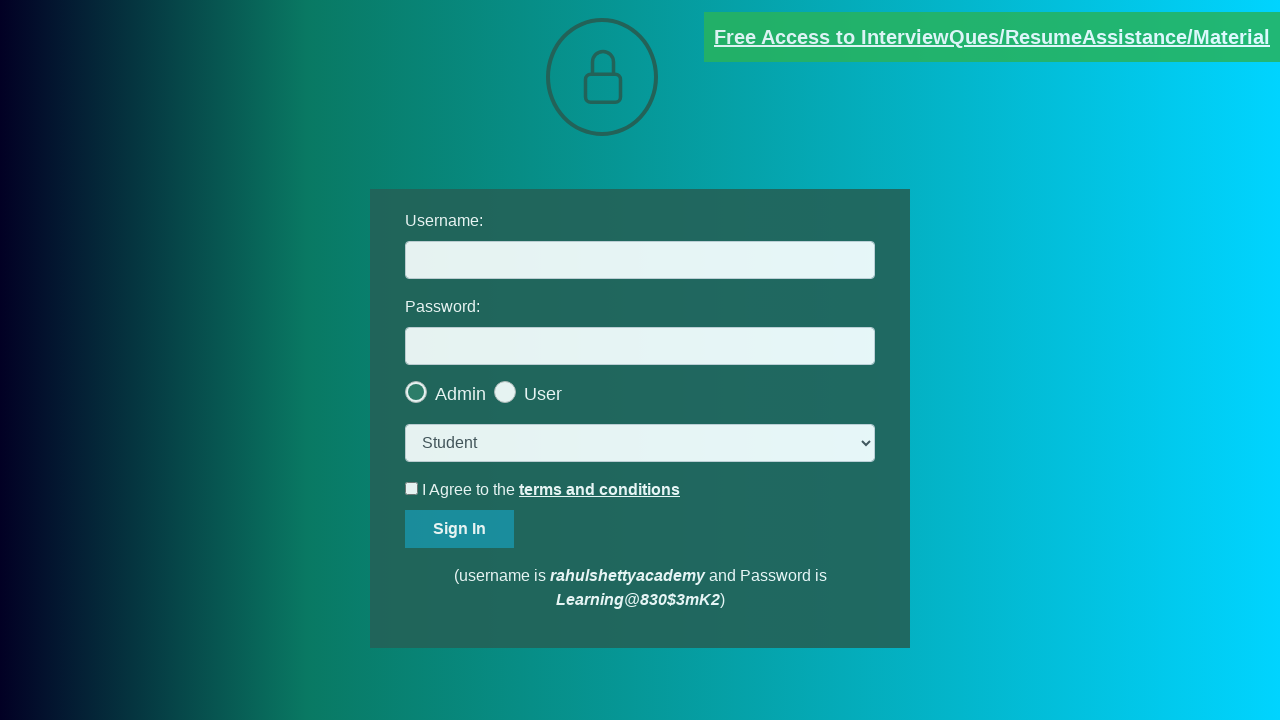

Parsed email from text: mentor@rahulshettyacademy.com
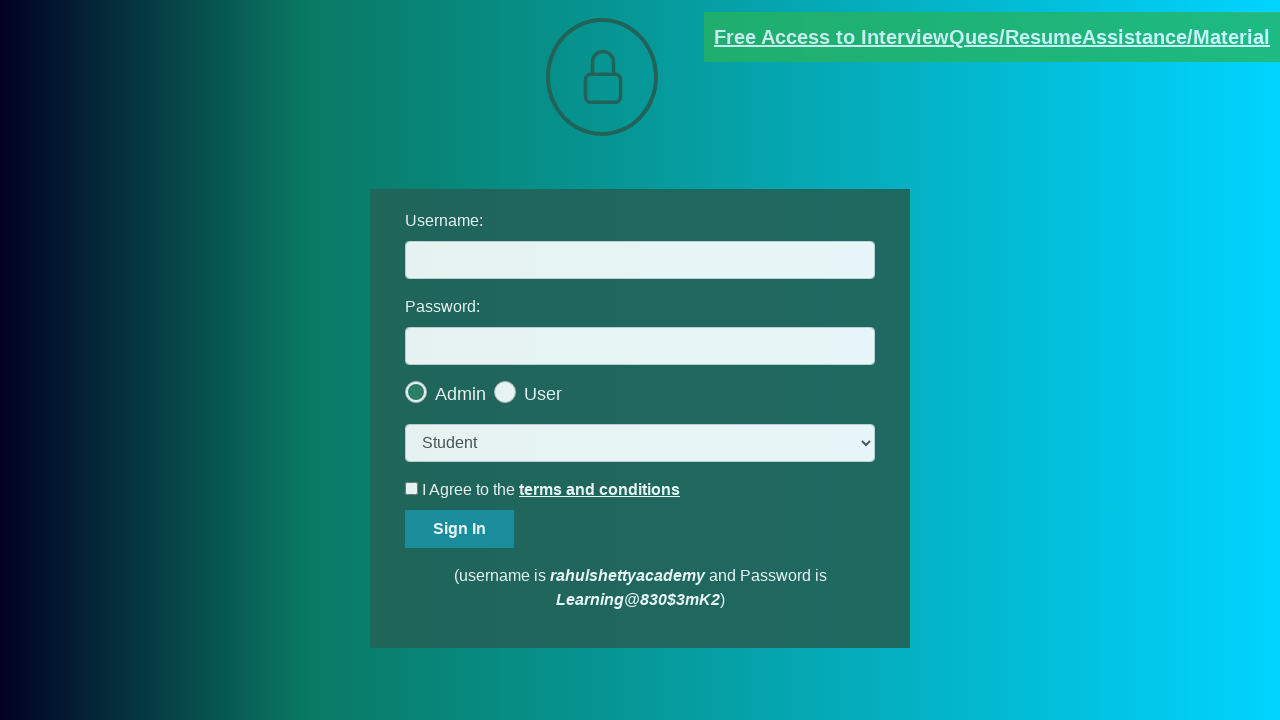

Closed child window
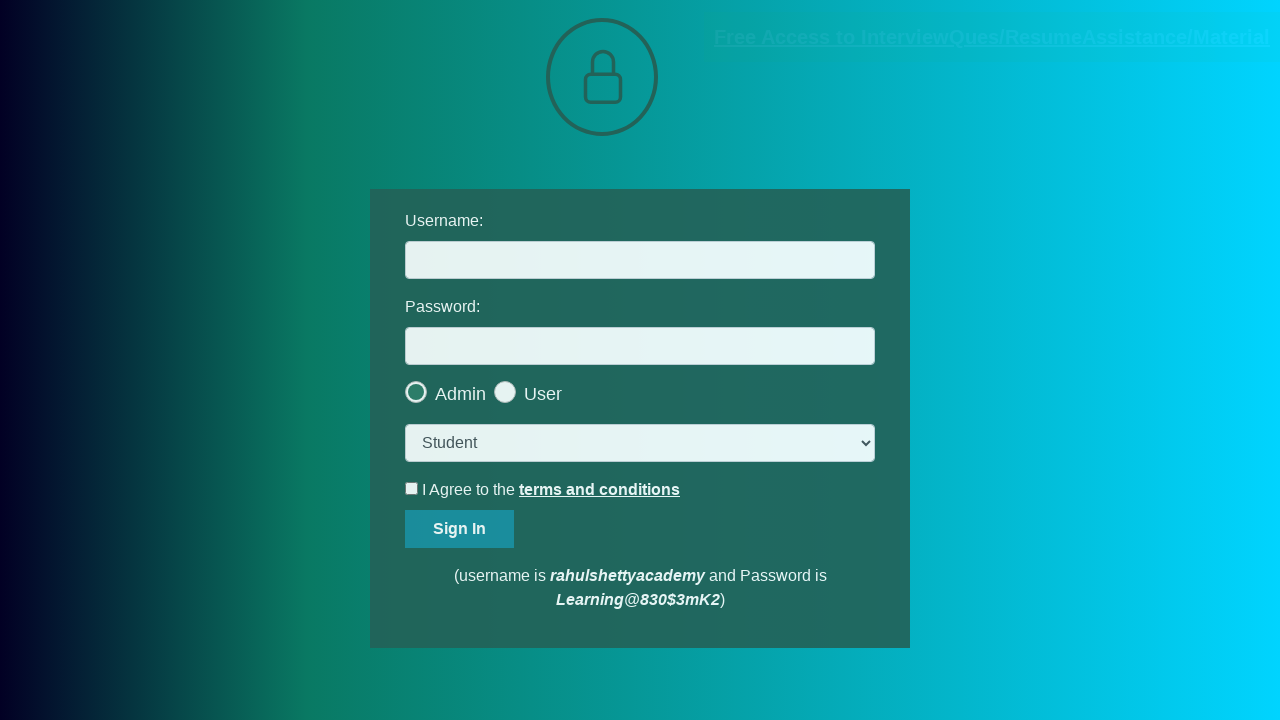

Filled username field with extracted email: mentor@rahulshettyacademy.com on #username
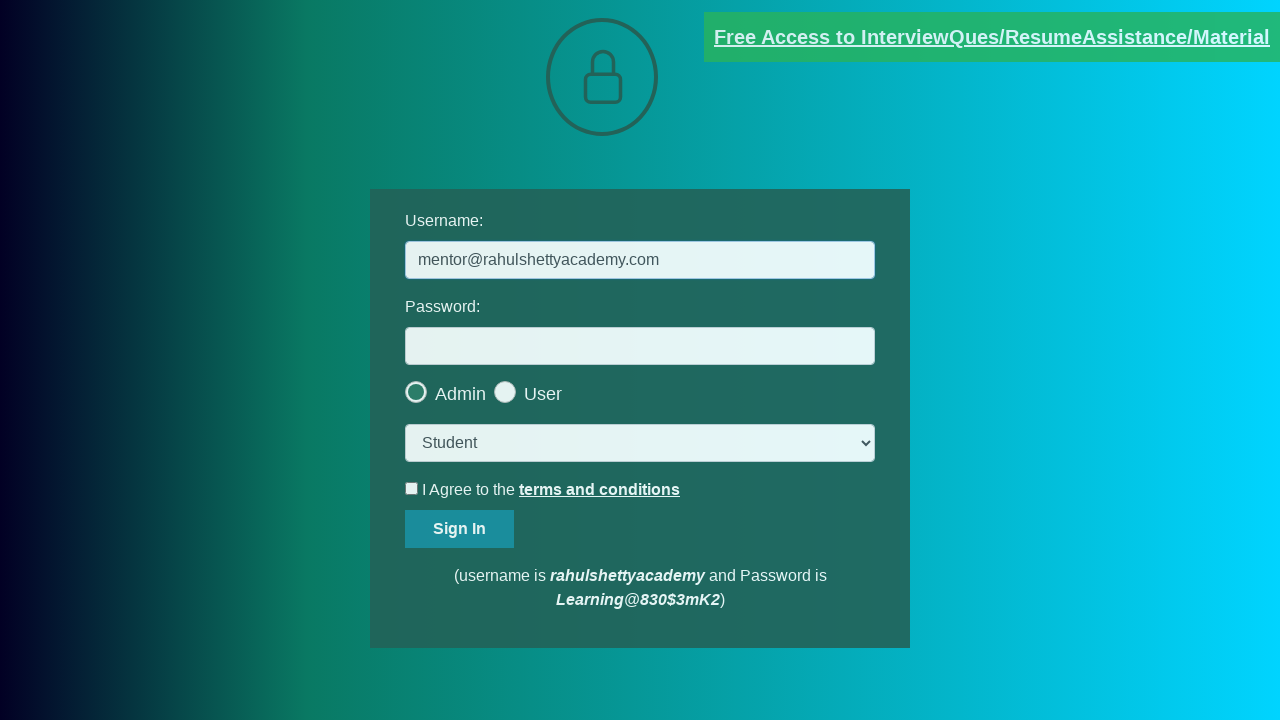

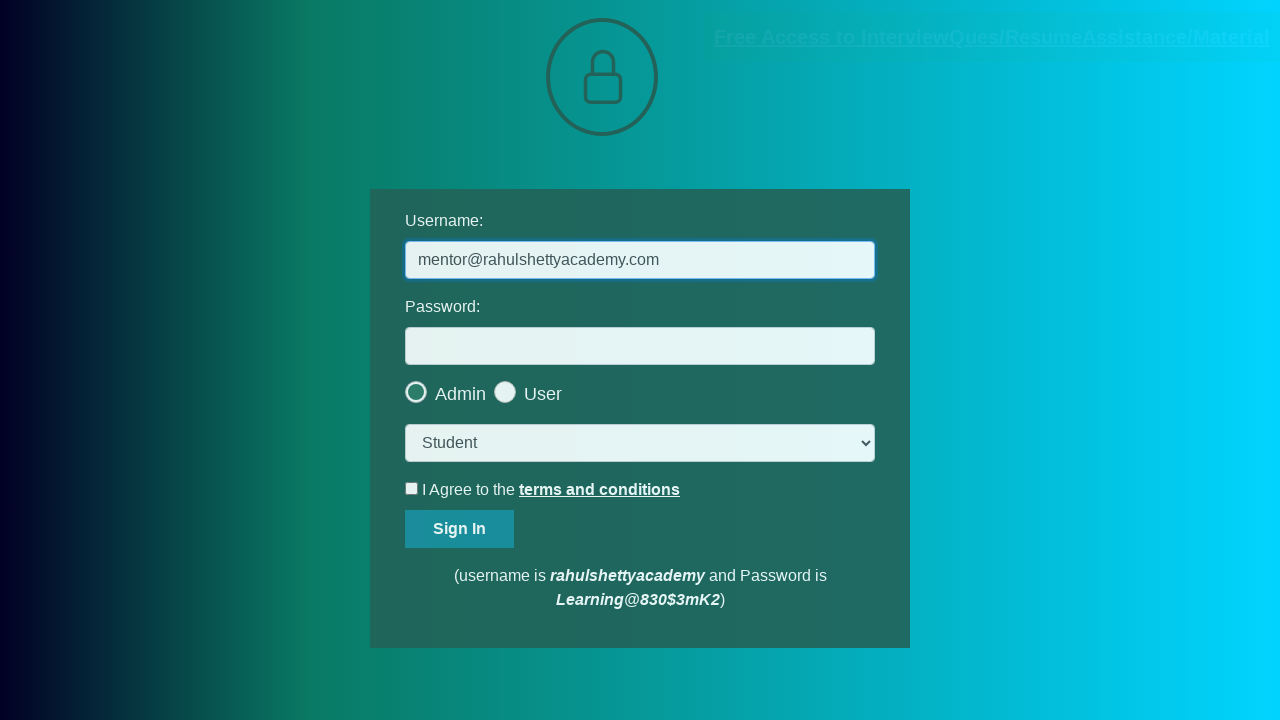